Tests that pressing Escape cancels edits and restores original text

Starting URL: https://demo.playwright.dev/todomvc

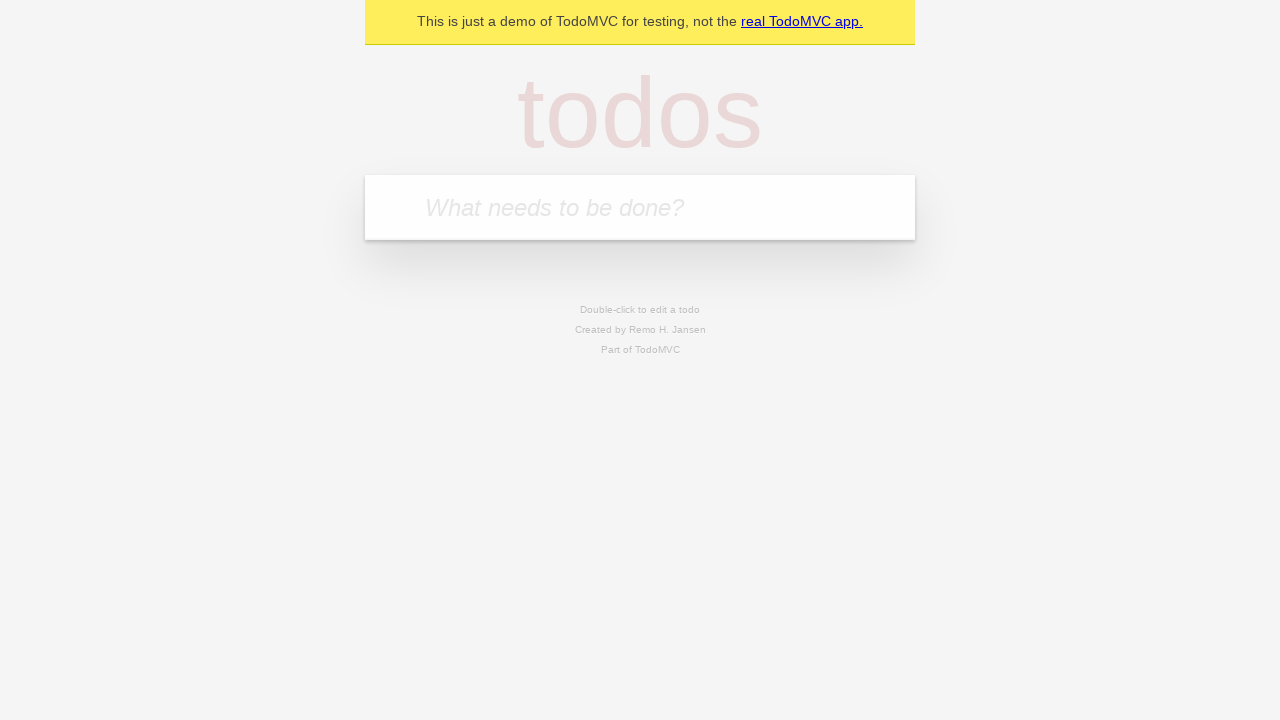

Filled todo input with 'buy some cheese' on internal:attr=[placeholder="What needs to be done?"i]
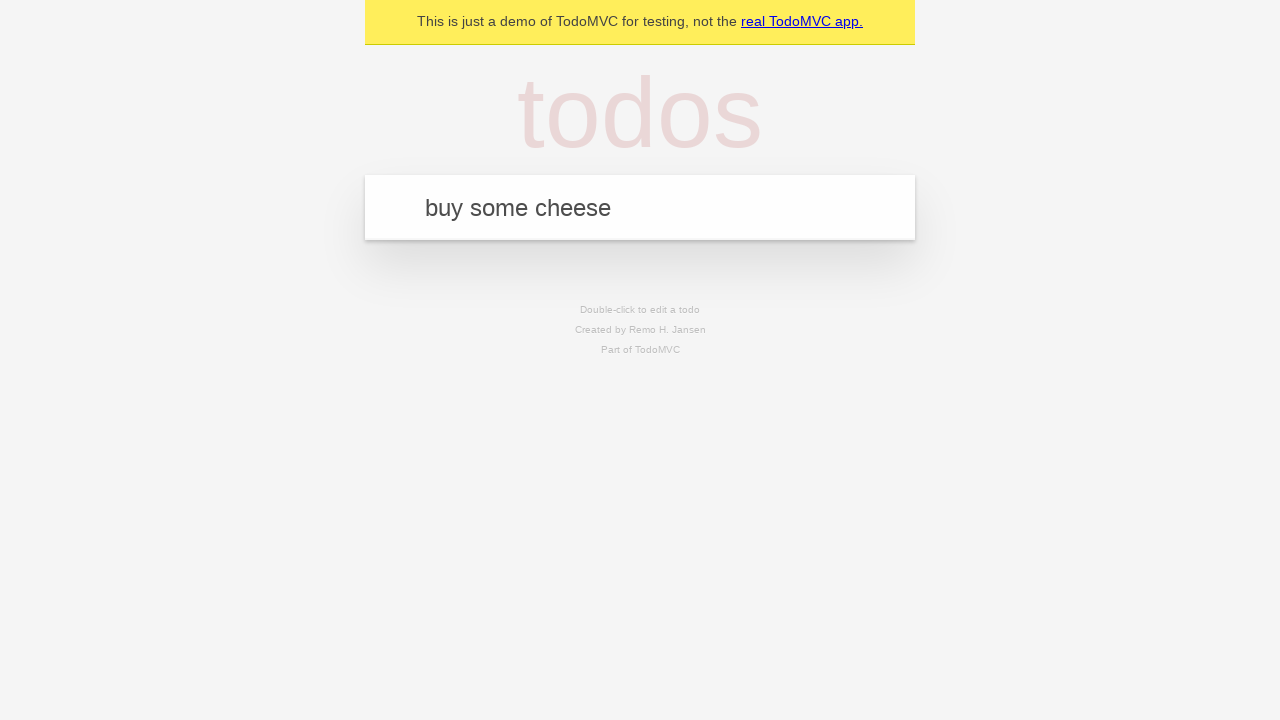

Pressed Enter to add first todo on internal:attr=[placeholder="What needs to be done?"i]
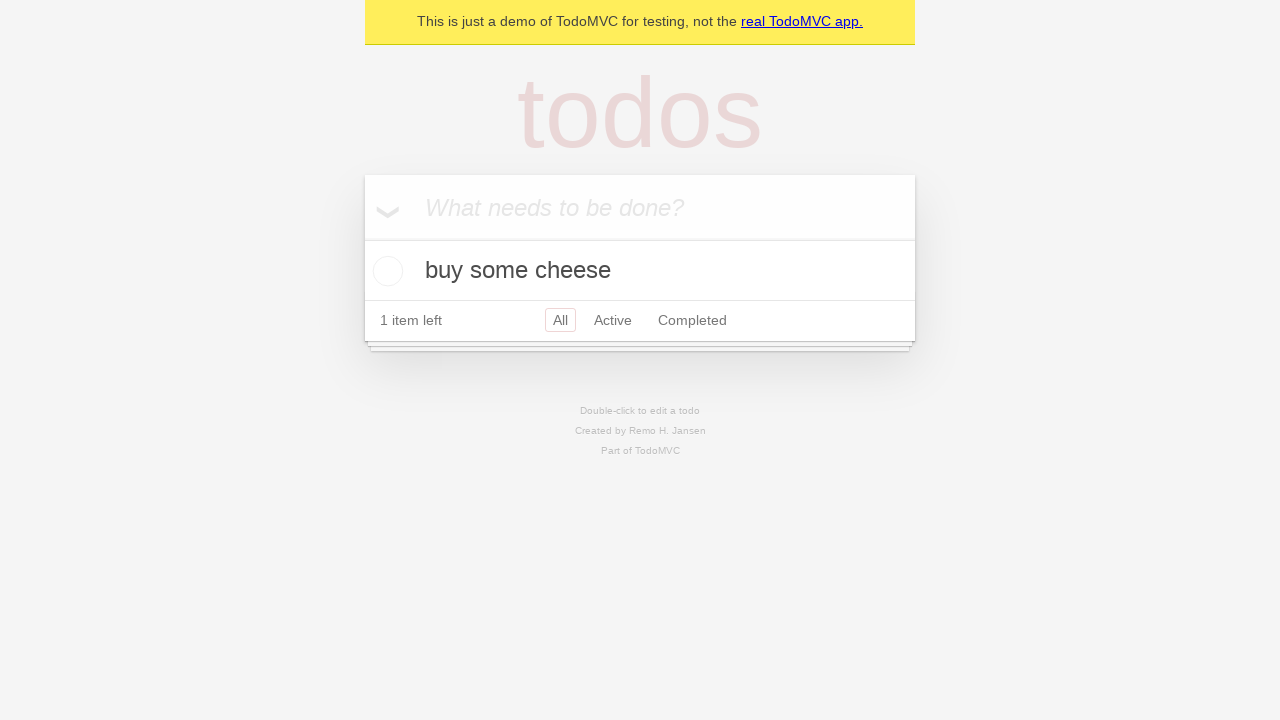

Filled todo input with 'feed the cat' on internal:attr=[placeholder="What needs to be done?"i]
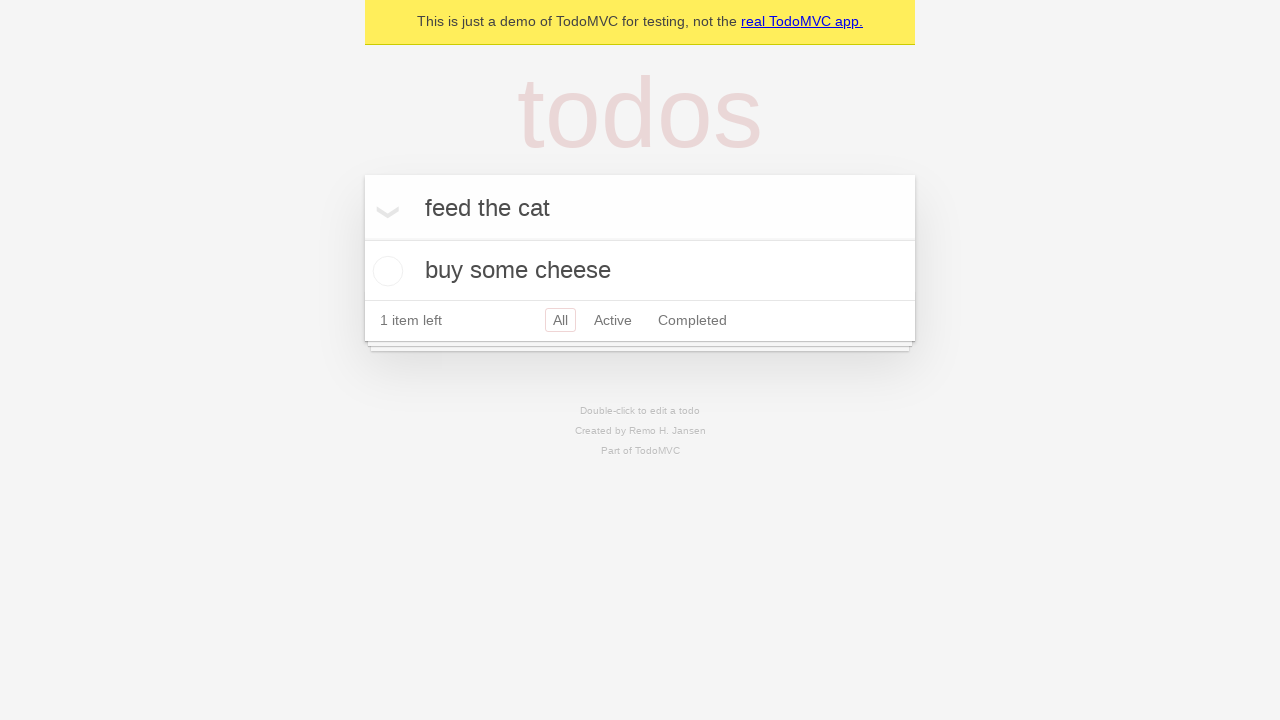

Pressed Enter to add second todo on internal:attr=[placeholder="What needs to be done?"i]
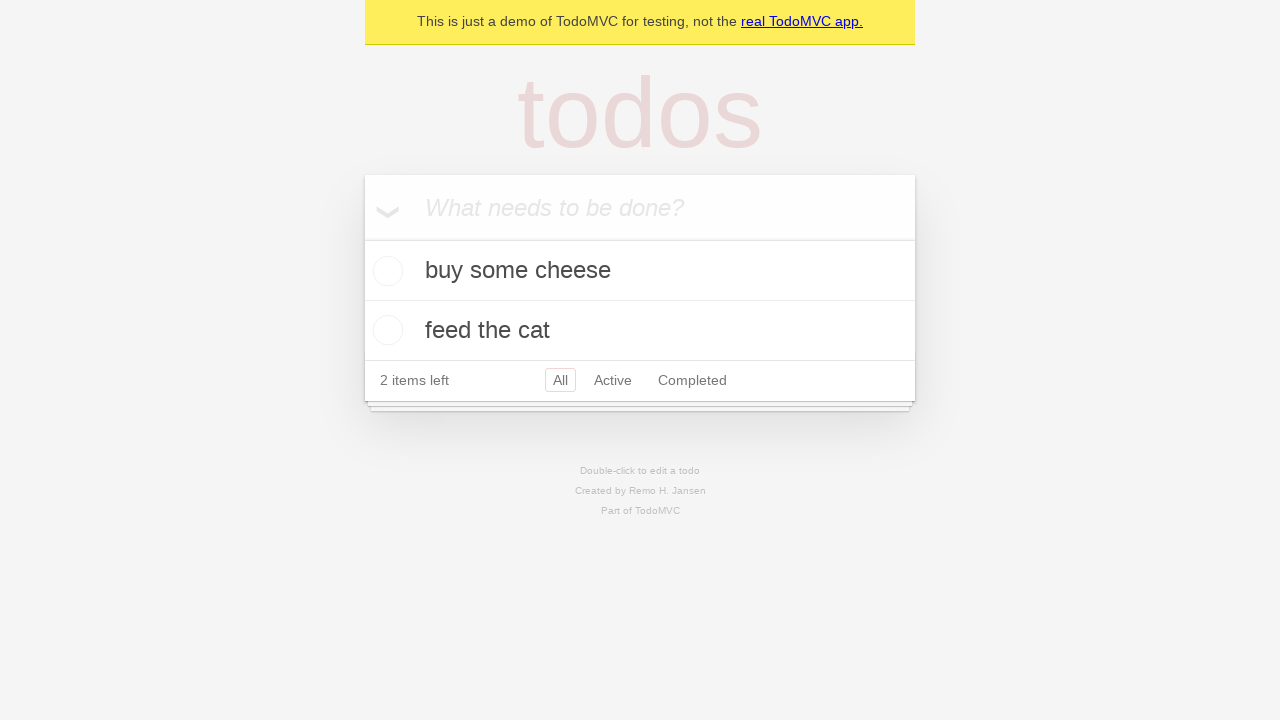

Filled todo input with 'book a doctors appointment' on internal:attr=[placeholder="What needs to be done?"i]
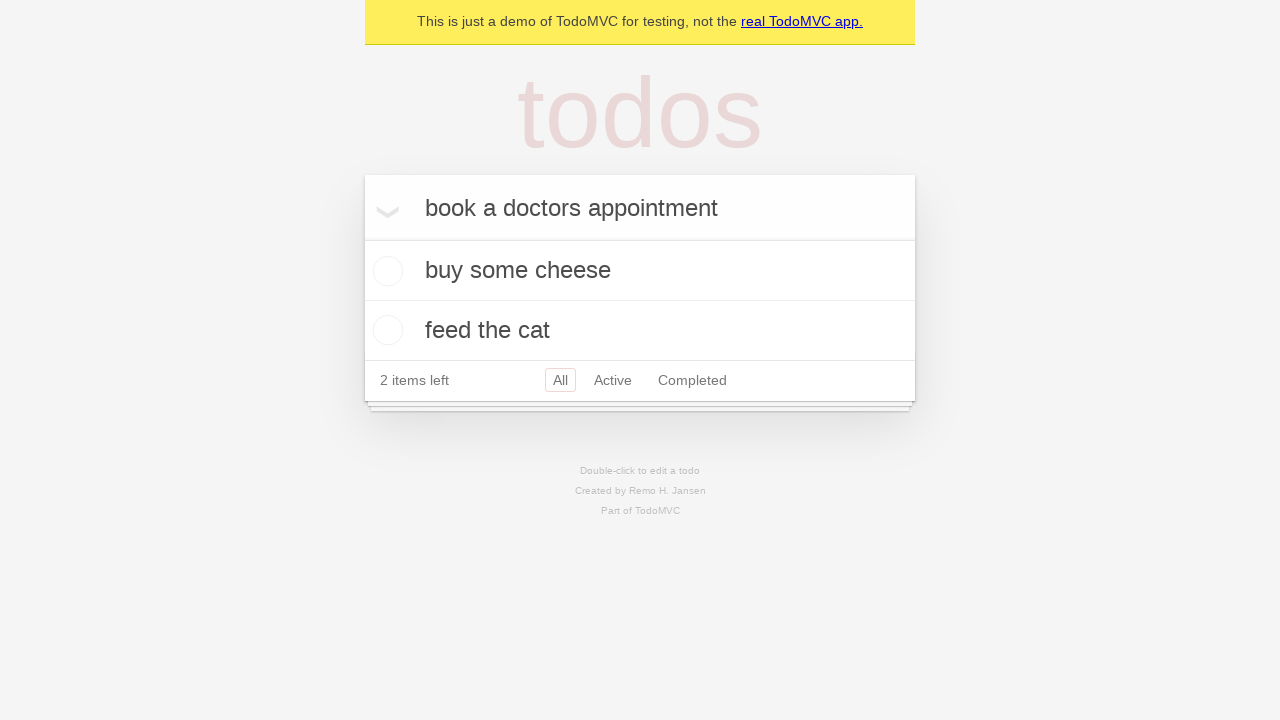

Pressed Enter to add third todo on internal:attr=[placeholder="What needs to be done?"i]
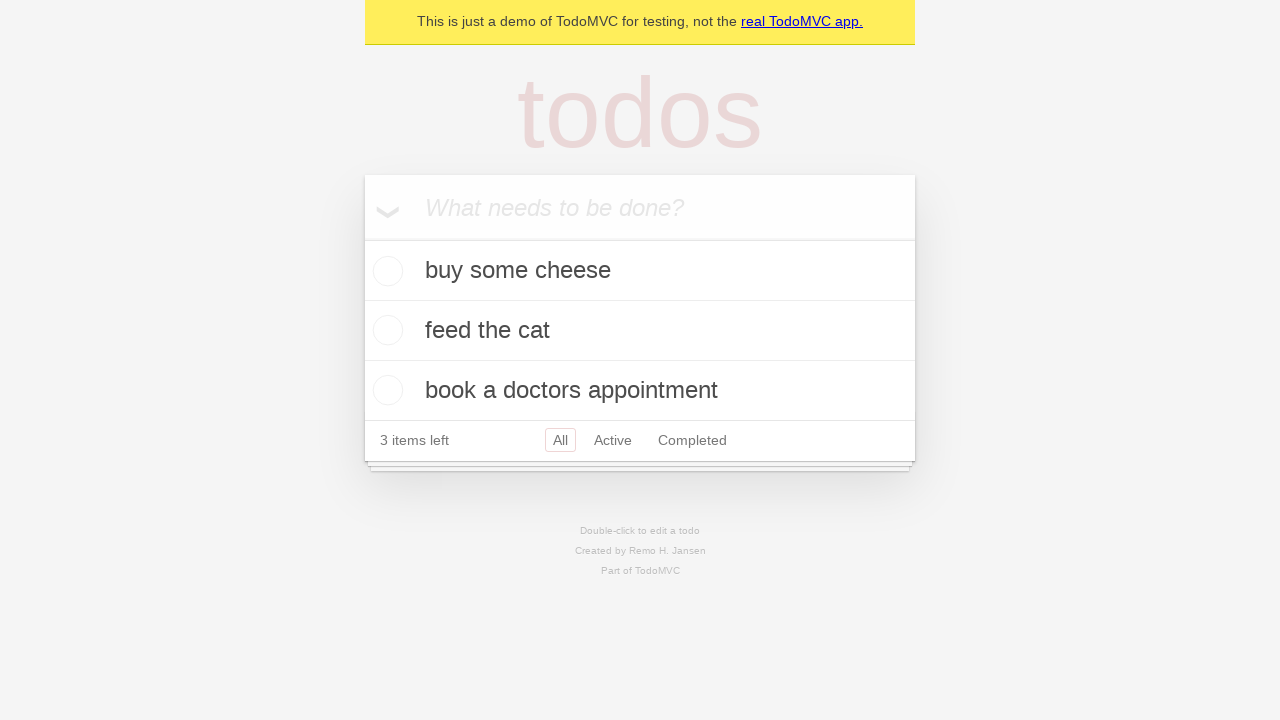

Waited for all 3 todos to load
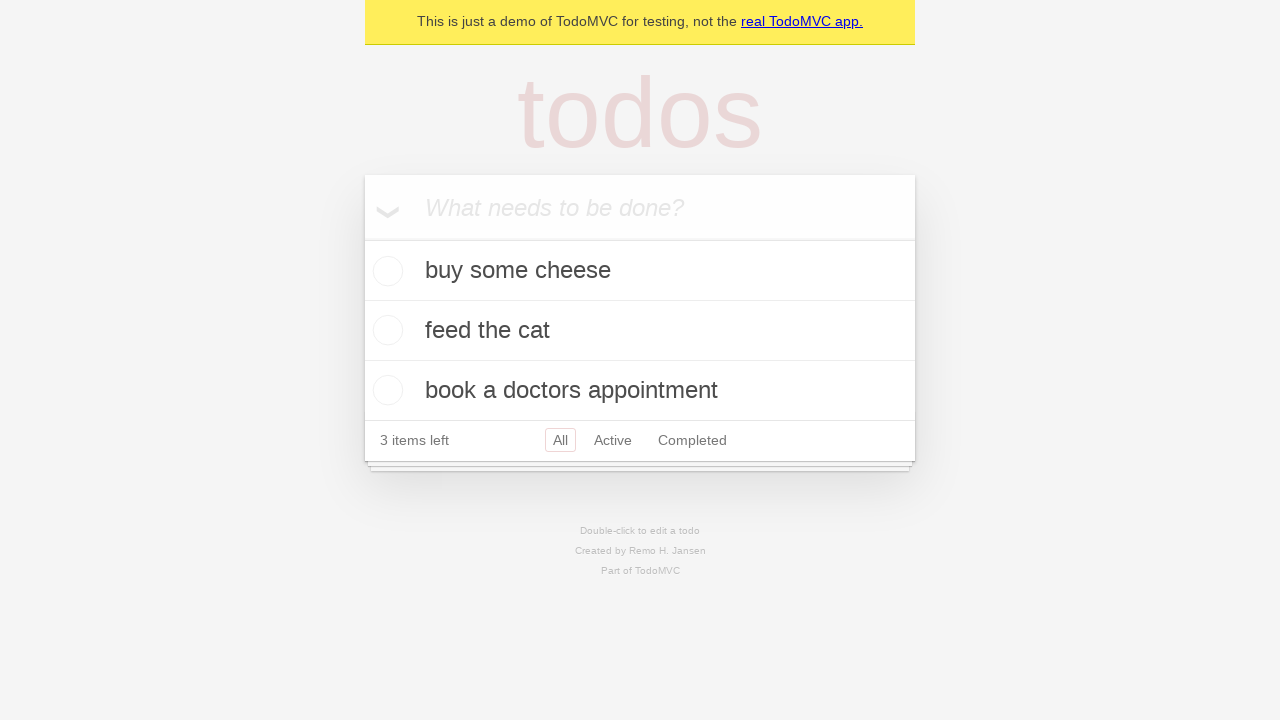

Double-clicked second todo item to enter edit mode at (640, 331) on internal:testid=[data-testid="todo-item"s] >> nth=1
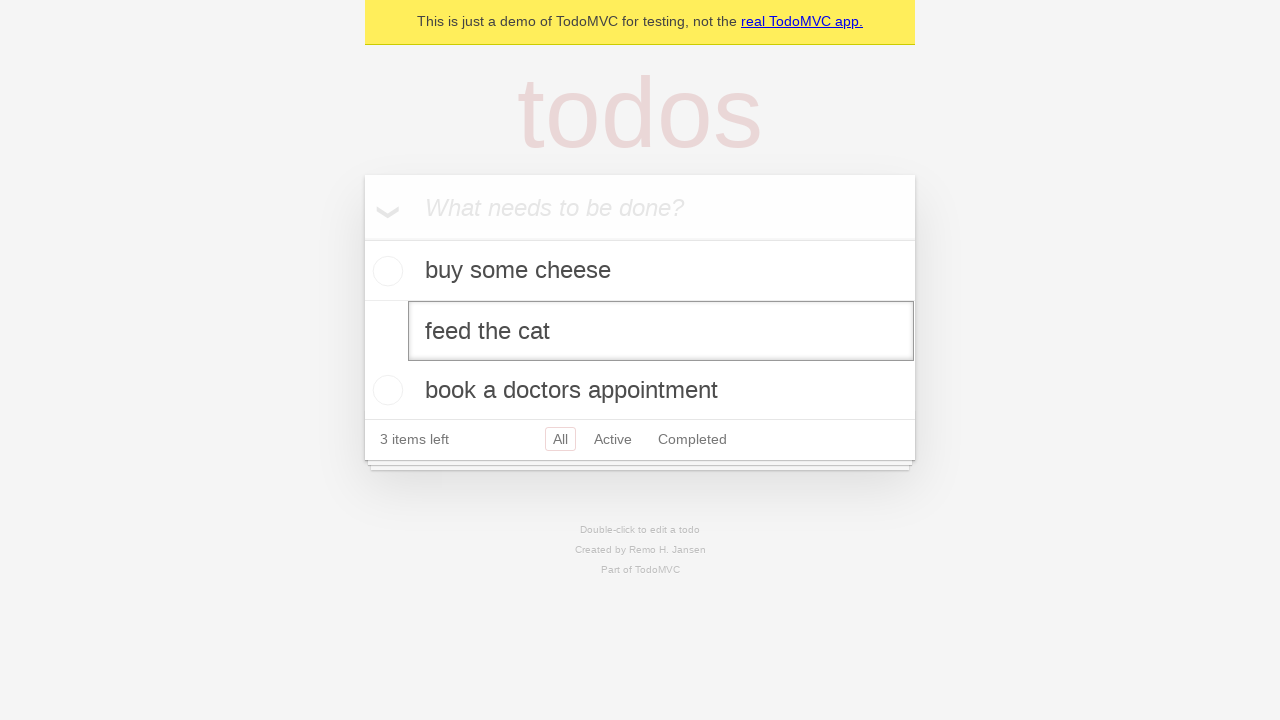

Changed todo text to 'buy some sausages' on internal:testid=[data-testid="todo-item"s] >> nth=1 >> internal:role=textbox[nam
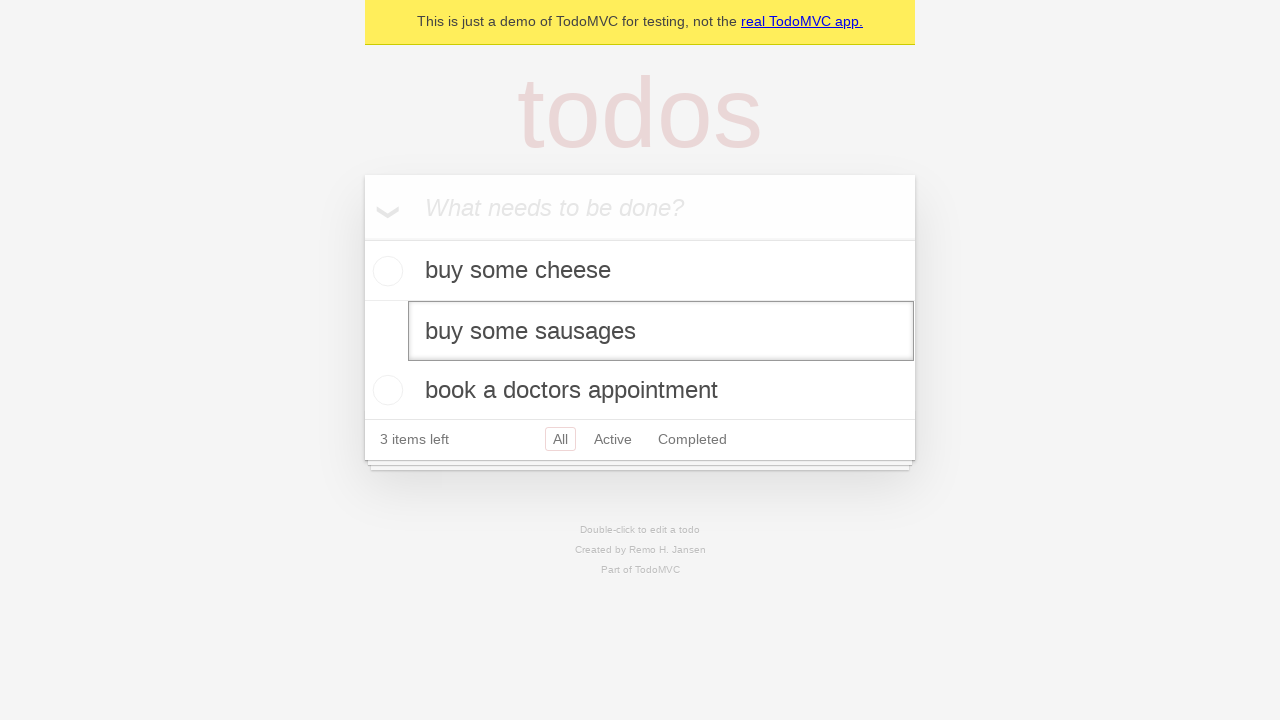

Pressed Escape to cancel edits and restore original text on internal:testid=[data-testid="todo-item"s] >> nth=1 >> internal:role=textbox[nam
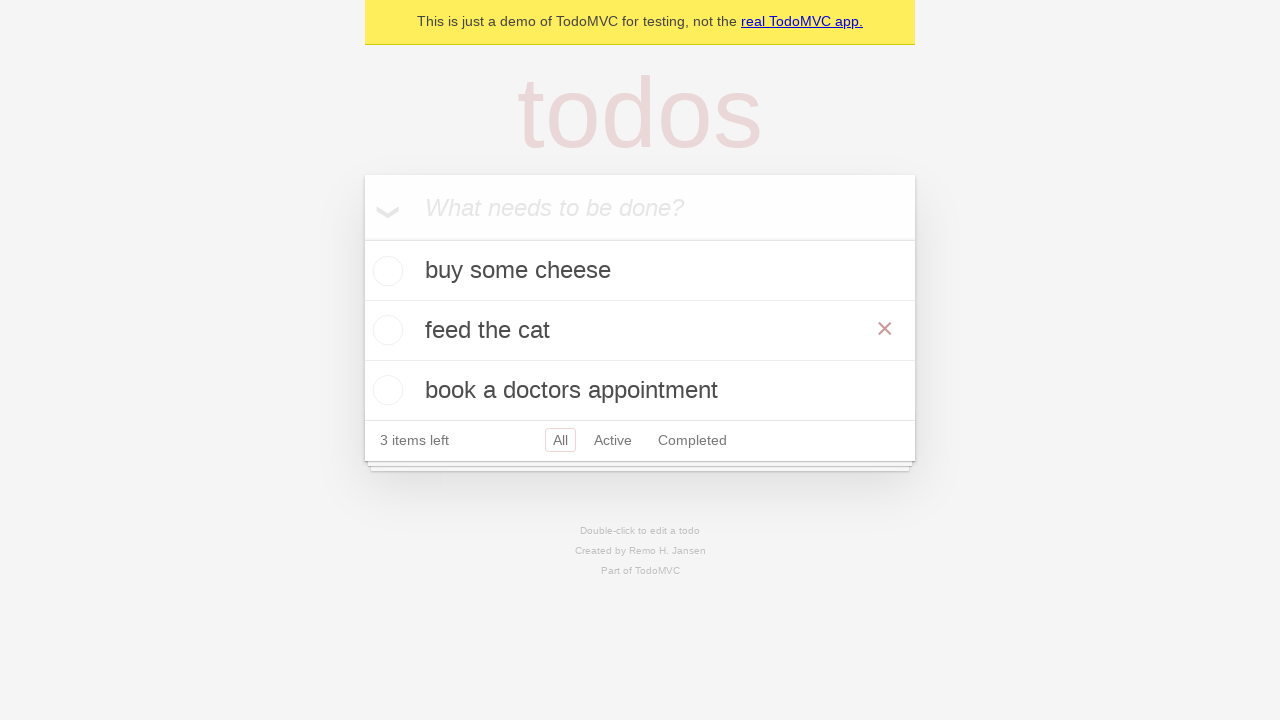

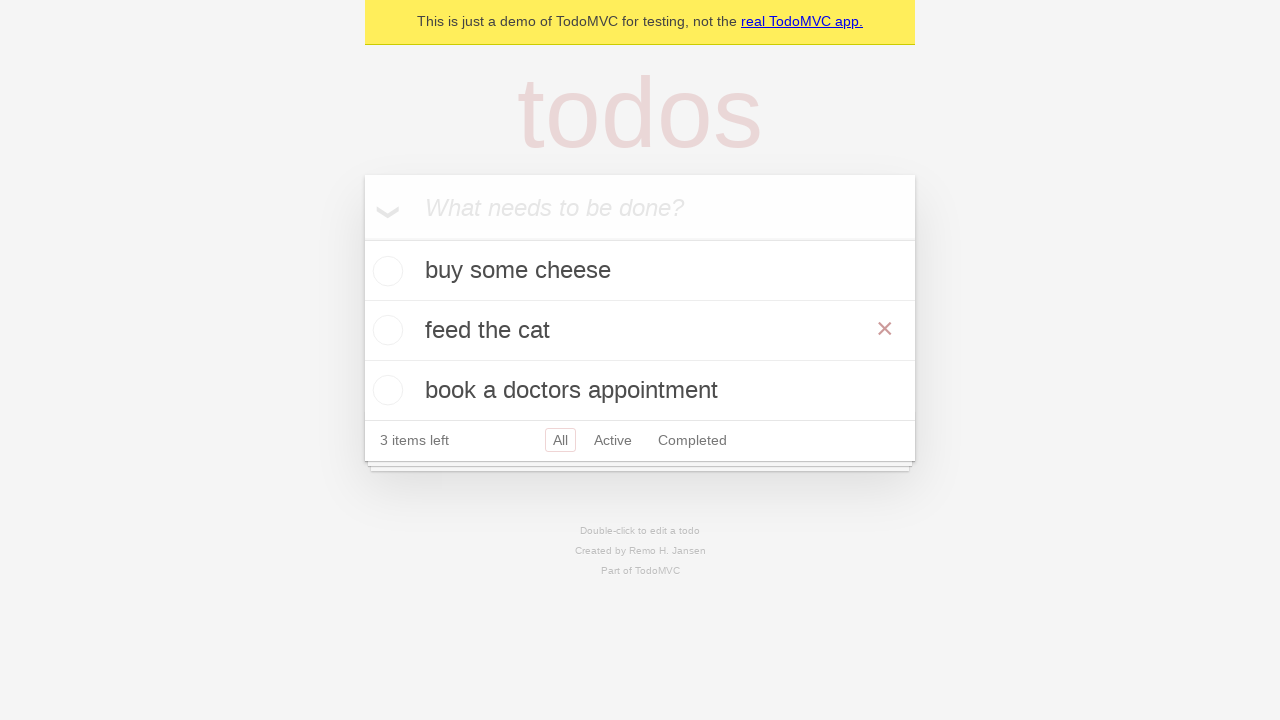